Tests AJAX functionality by clicking a button and waiting for the dynamic content to load

Starting URL: http://uitestingplayground.com/ajax

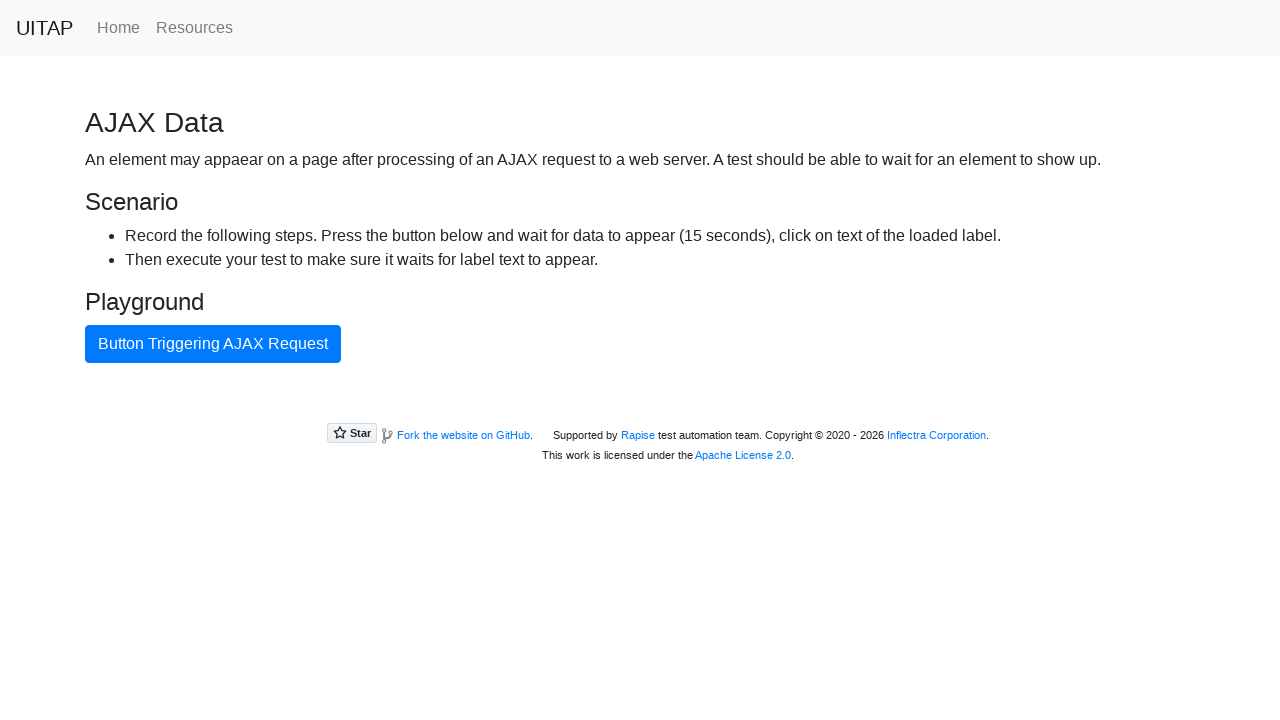

Clicked primary button to trigger AJAX request at (213, 344) on .btn-primary
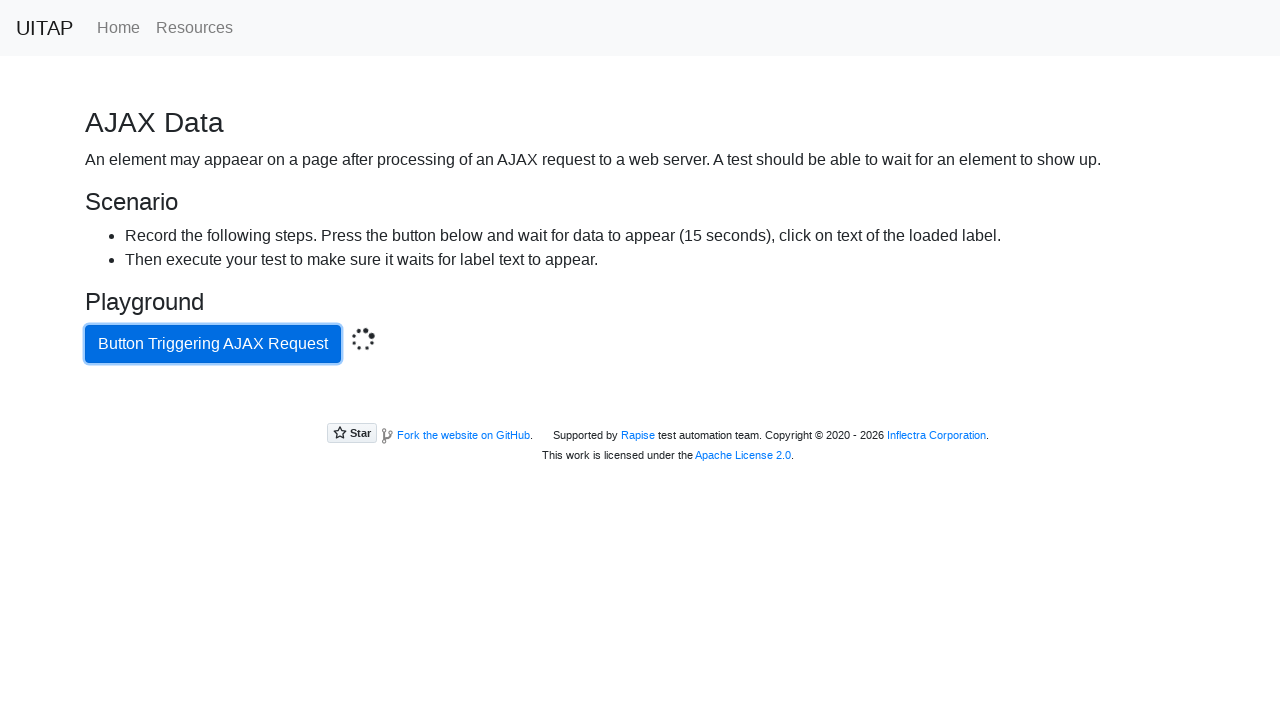

Dynamic success content loaded and became visible
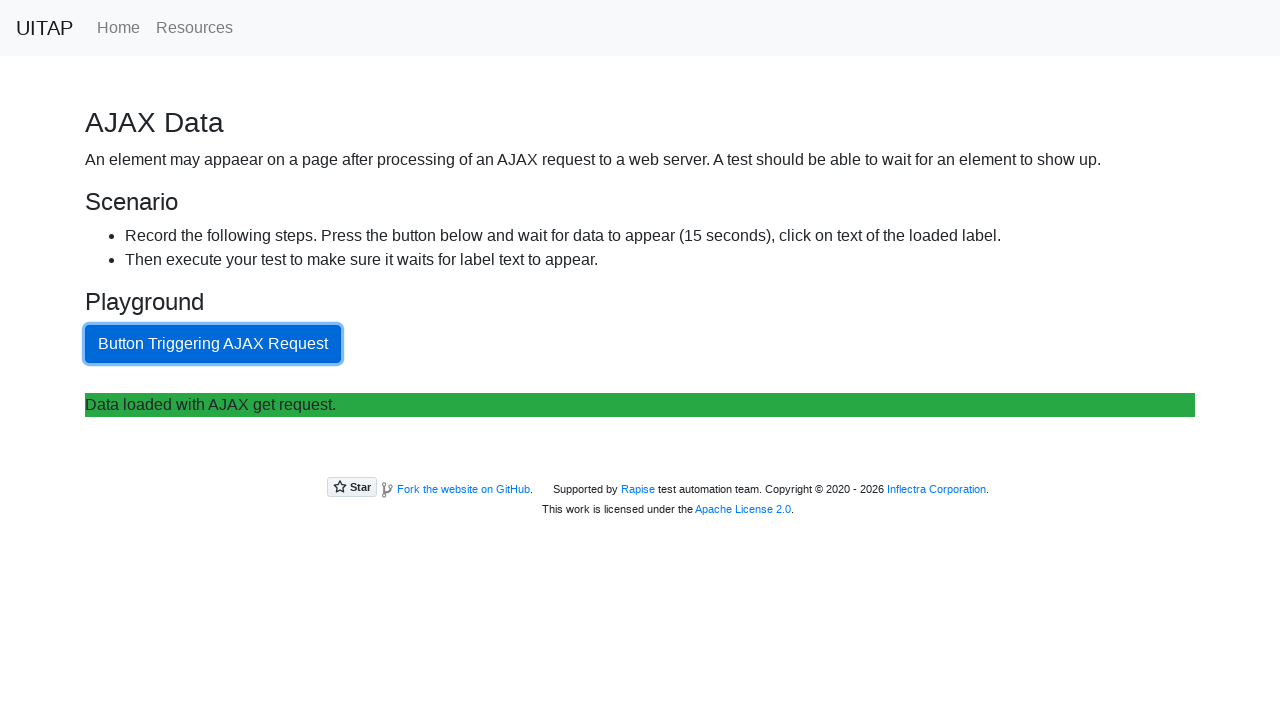

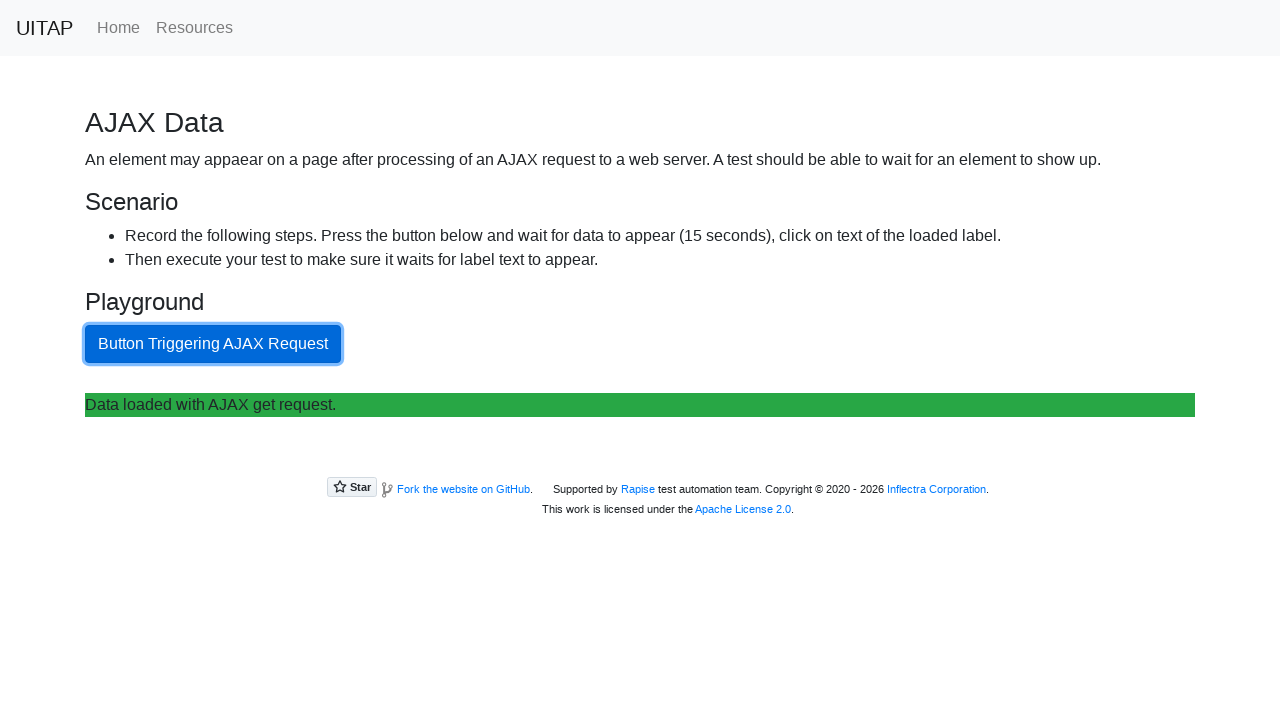